Tests filtering to display all items after applying other filters

Starting URL: https://demo.playwright.dev/todomvc

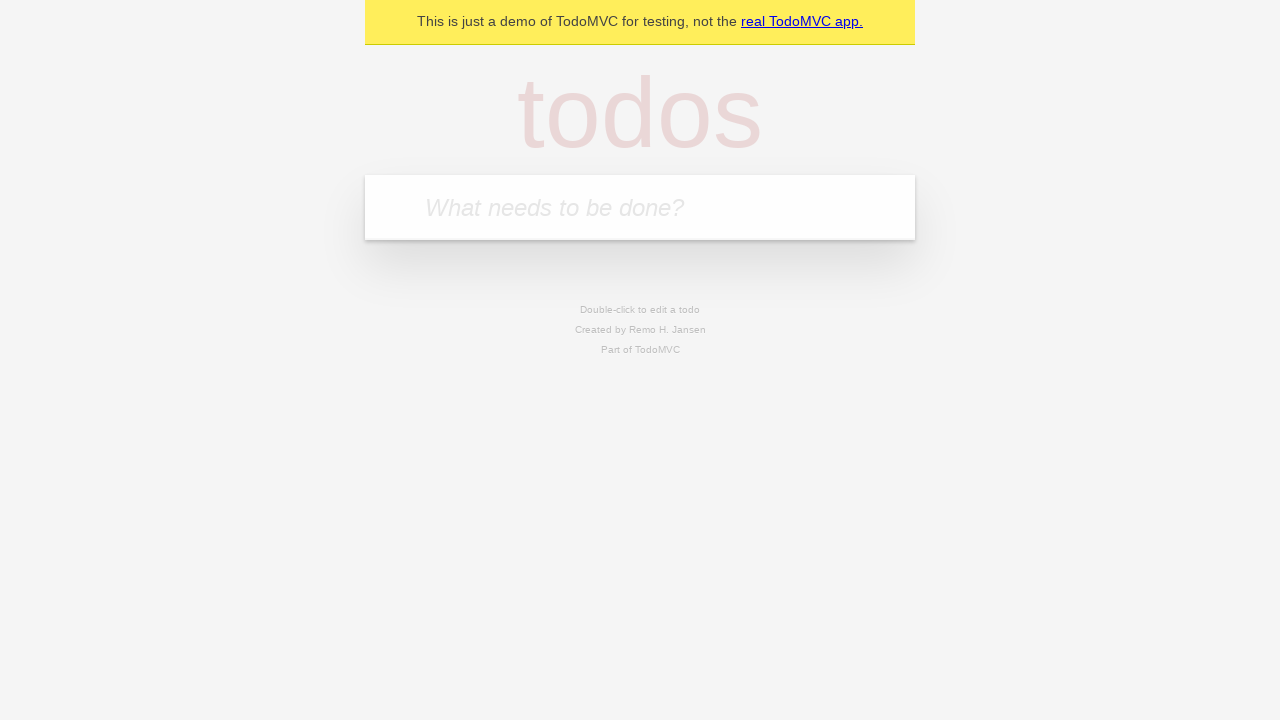

Filled todo input with 'buy some cheese' on internal:attr=[placeholder="What needs to be done?"i]
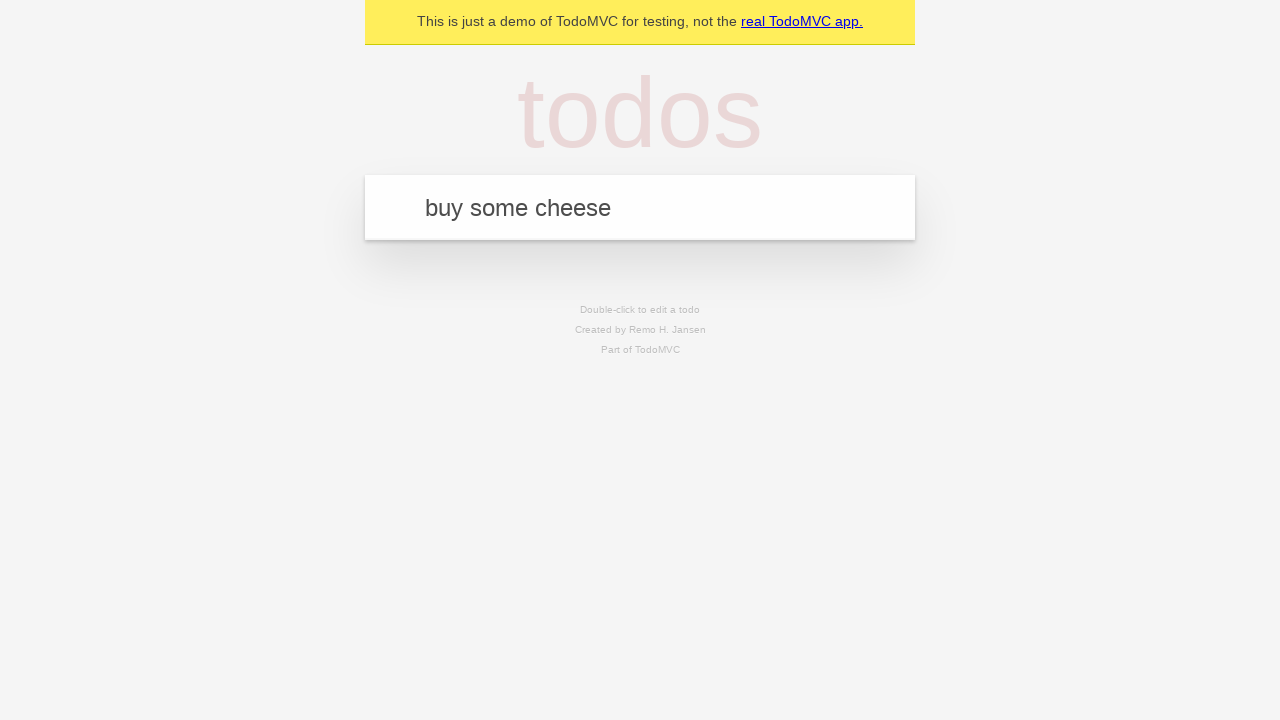

Pressed Enter to add todo 'buy some cheese' on internal:attr=[placeholder="What needs to be done?"i]
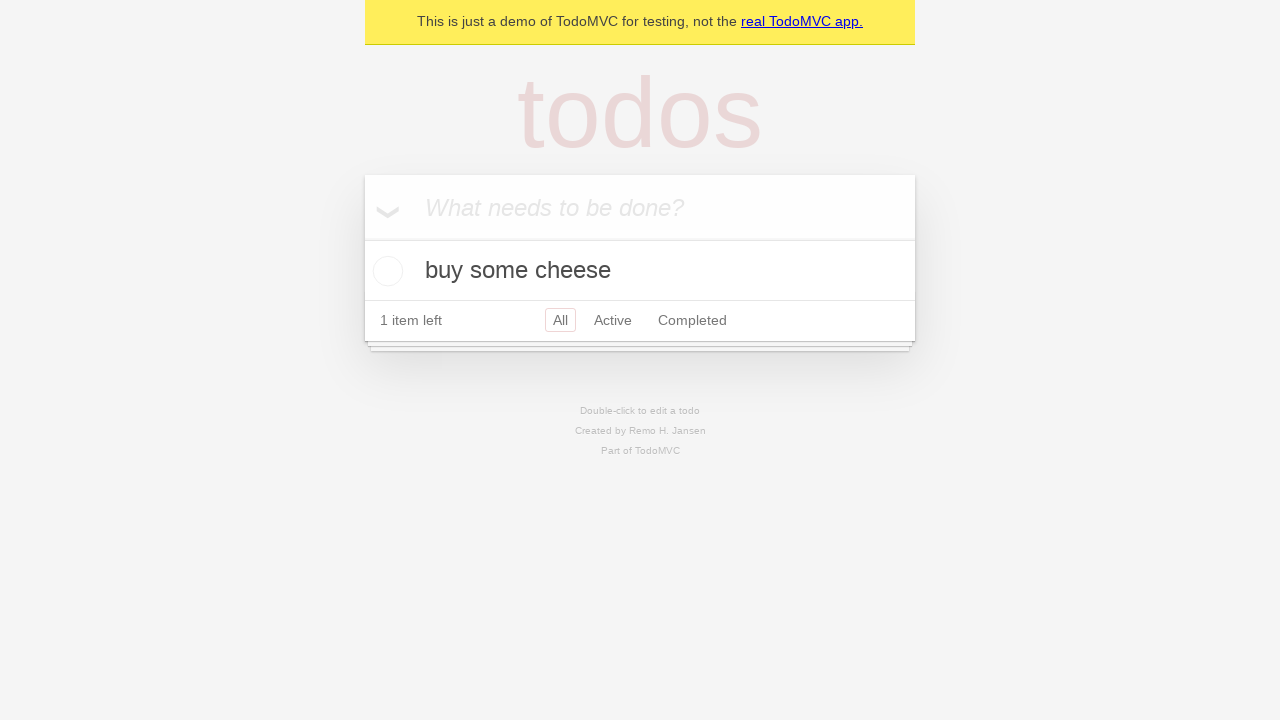

Filled todo input with 'feed the cat' on internal:attr=[placeholder="What needs to be done?"i]
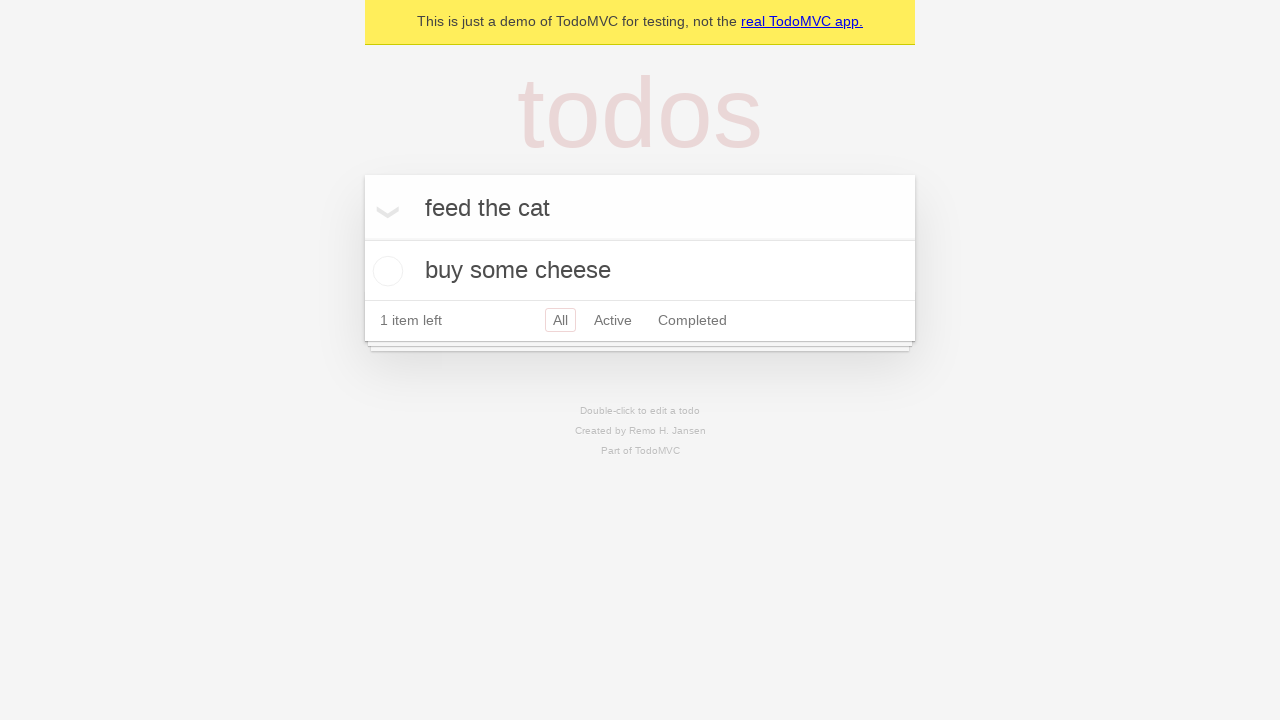

Pressed Enter to add todo 'feed the cat' on internal:attr=[placeholder="What needs to be done?"i]
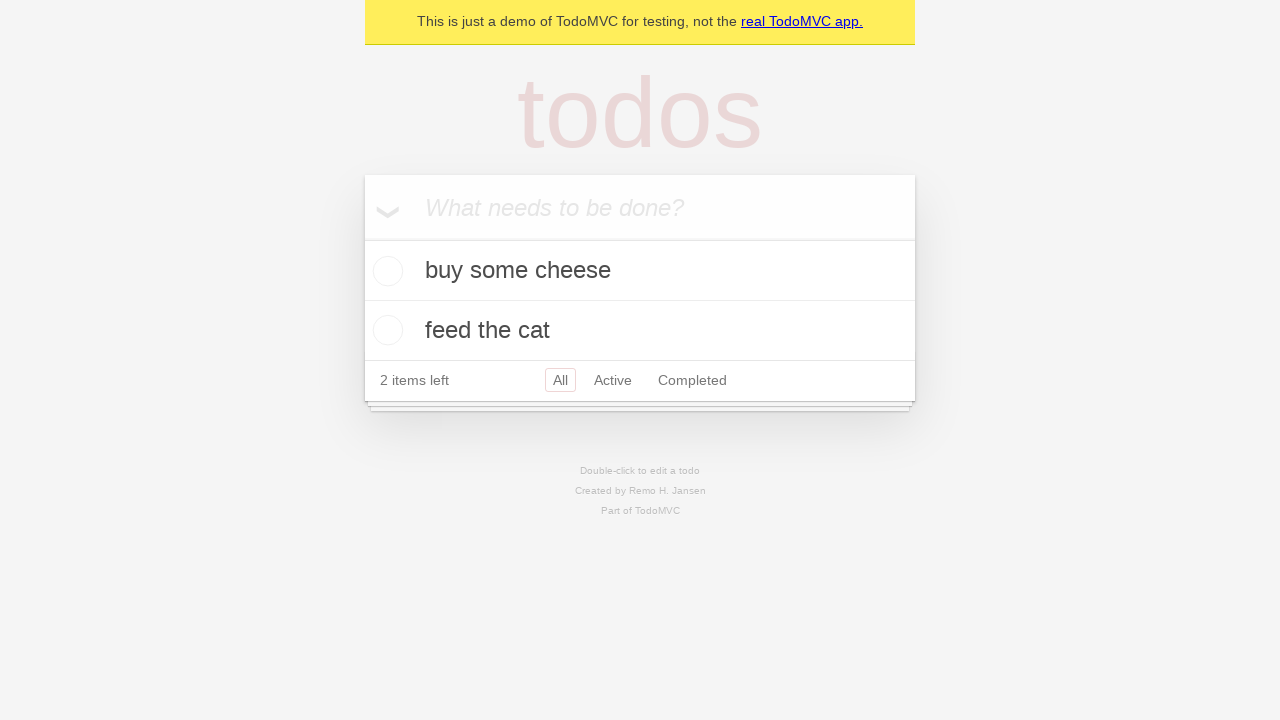

Filled todo input with 'book a doctors appointment' on internal:attr=[placeholder="What needs to be done?"i]
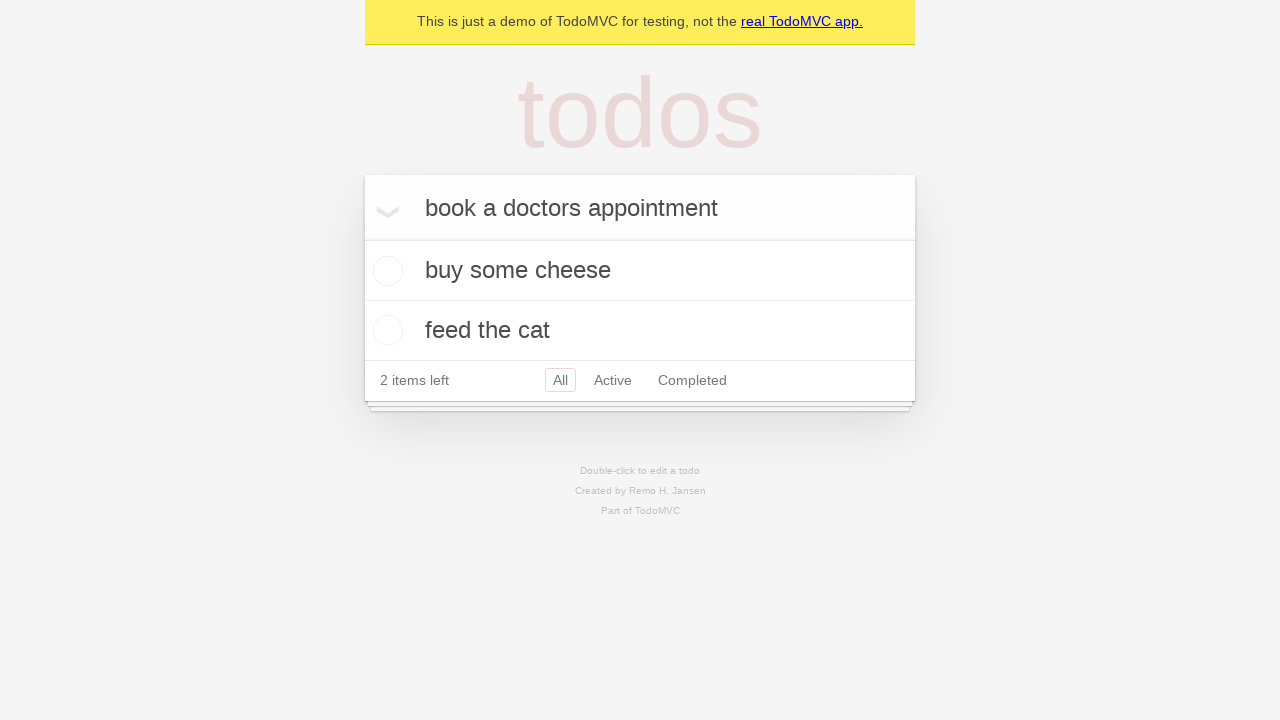

Pressed Enter to add todo 'book a doctors appointment' on internal:attr=[placeholder="What needs to be done?"i]
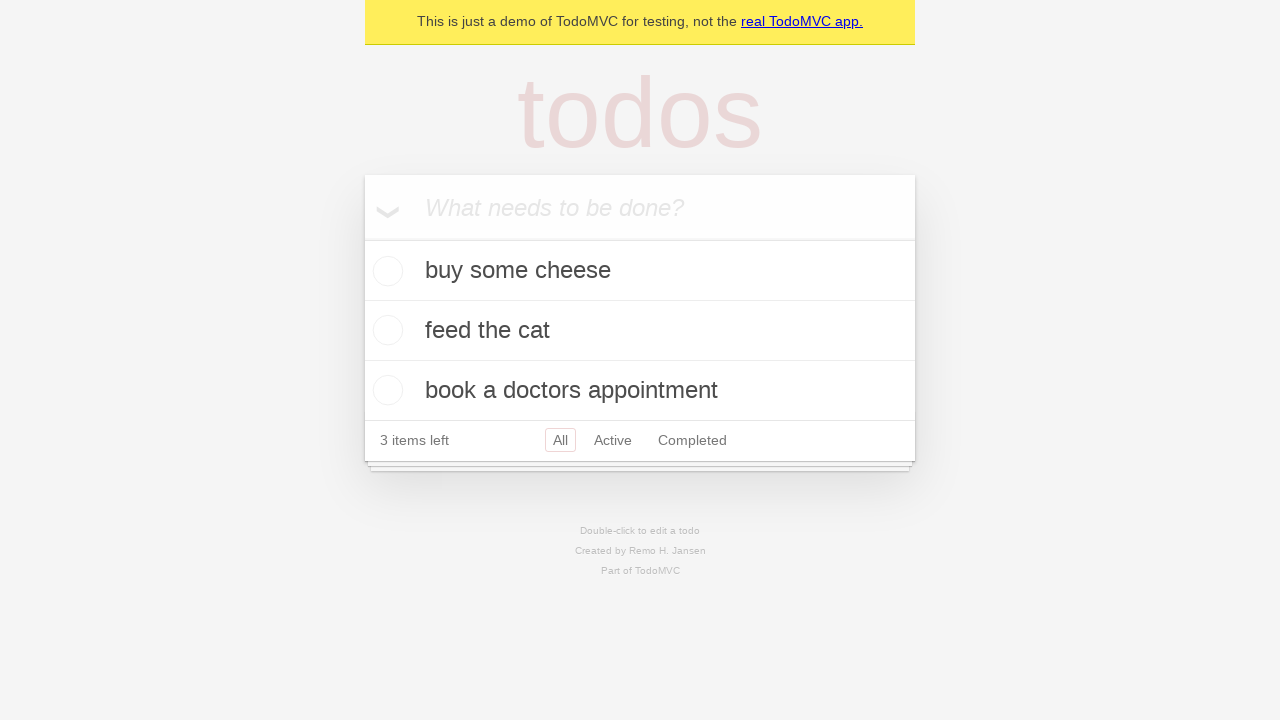

Waited for all 3 todo items to be added
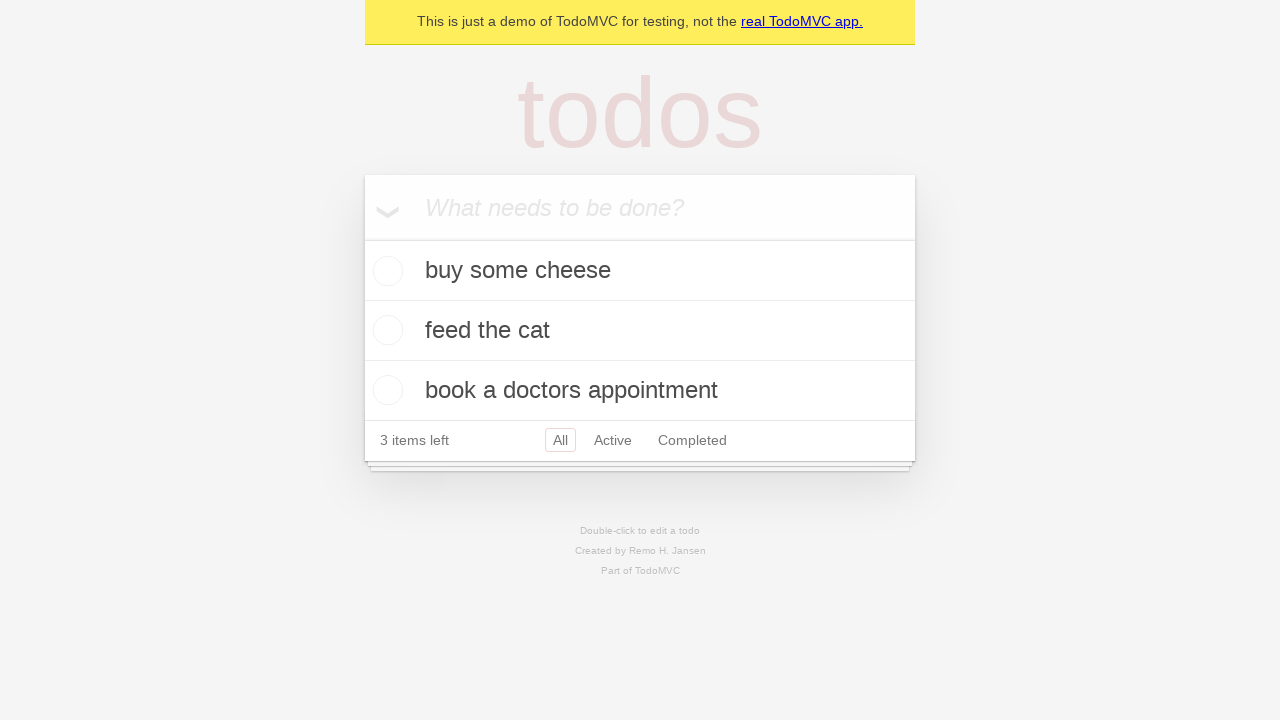

Checked the second todo item at (385, 330) on internal:testid=[data-testid="todo-item"s] >> nth=1 >> internal:role=checkbox
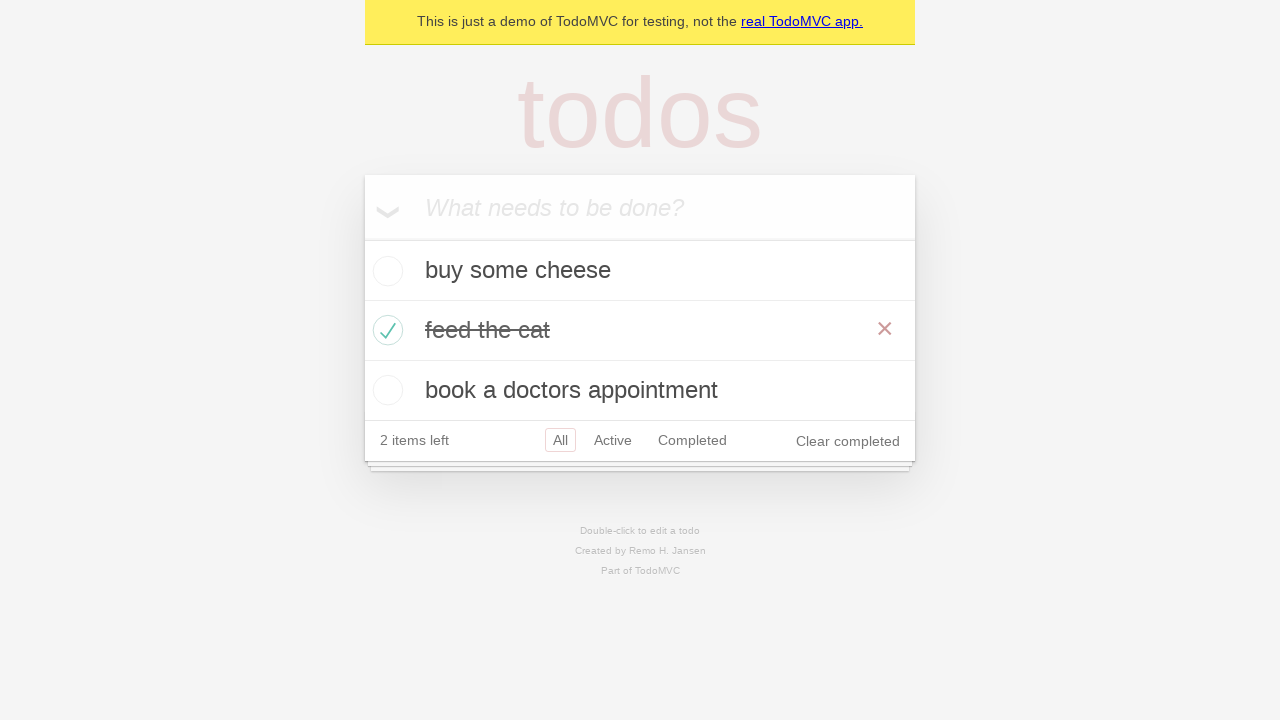

Clicked 'Active' filter link at (613, 440) on internal:role=link[name="Active"i]
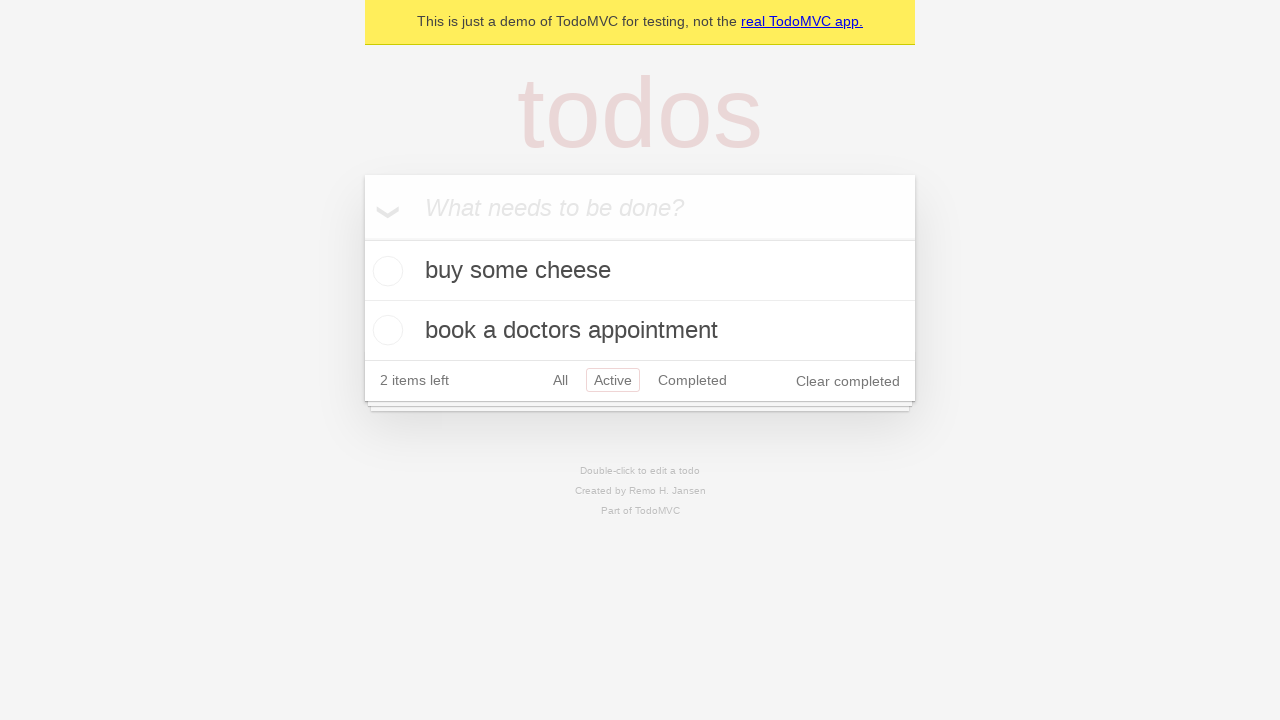

Clicked 'Completed' filter link at (692, 380) on internal:role=link[name="Completed"i]
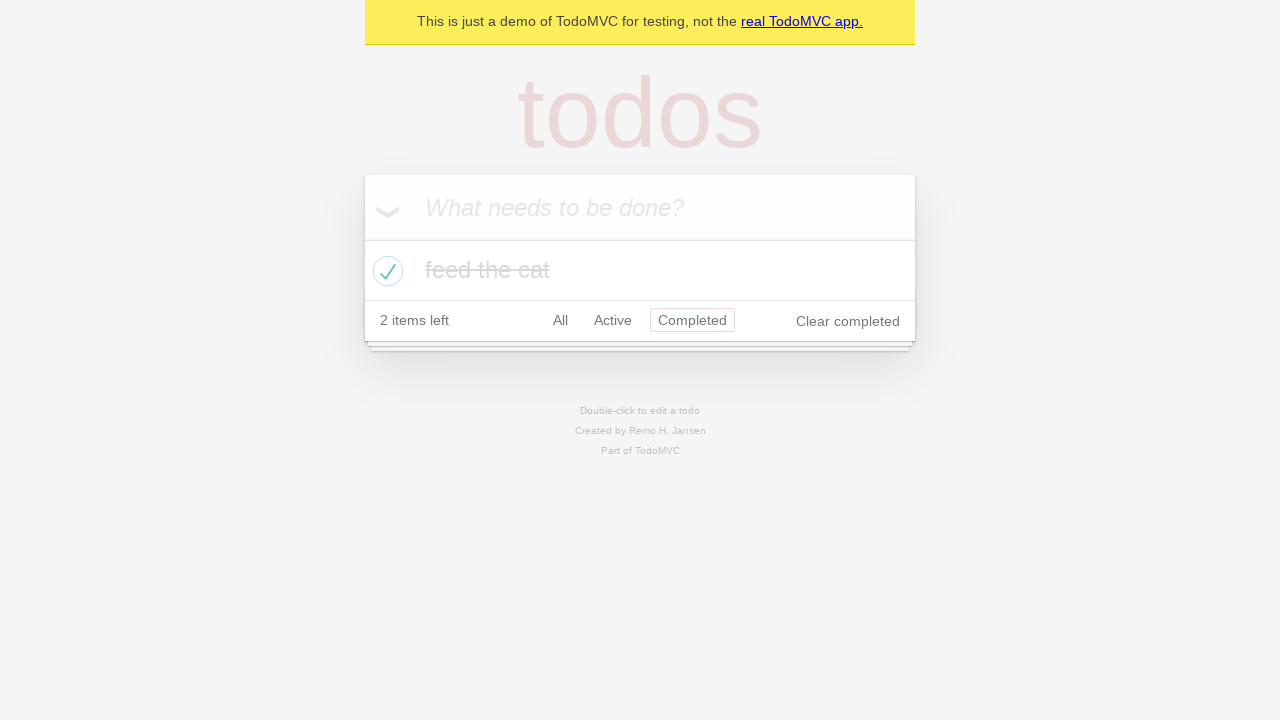

Clicked 'All' filter link to display all items at (560, 320) on internal:role=link[name="All"i]
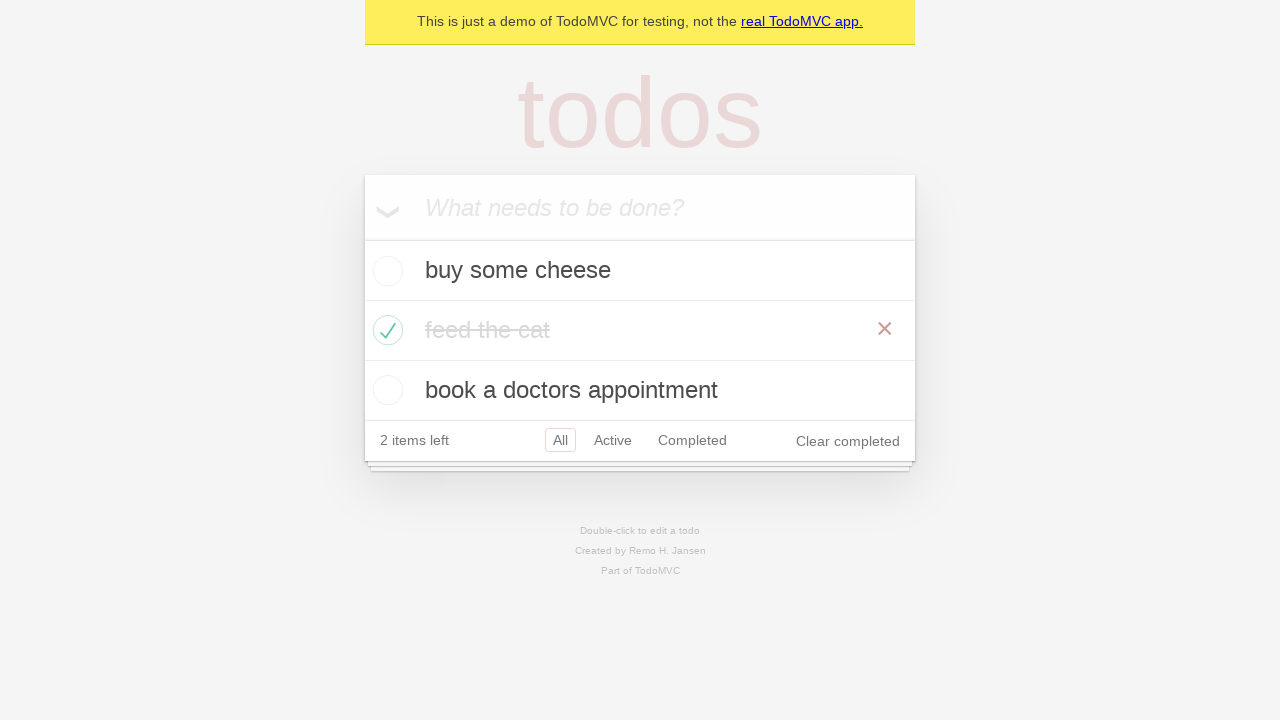

Verified all 3 todo items are displayed after applying 'All' filter
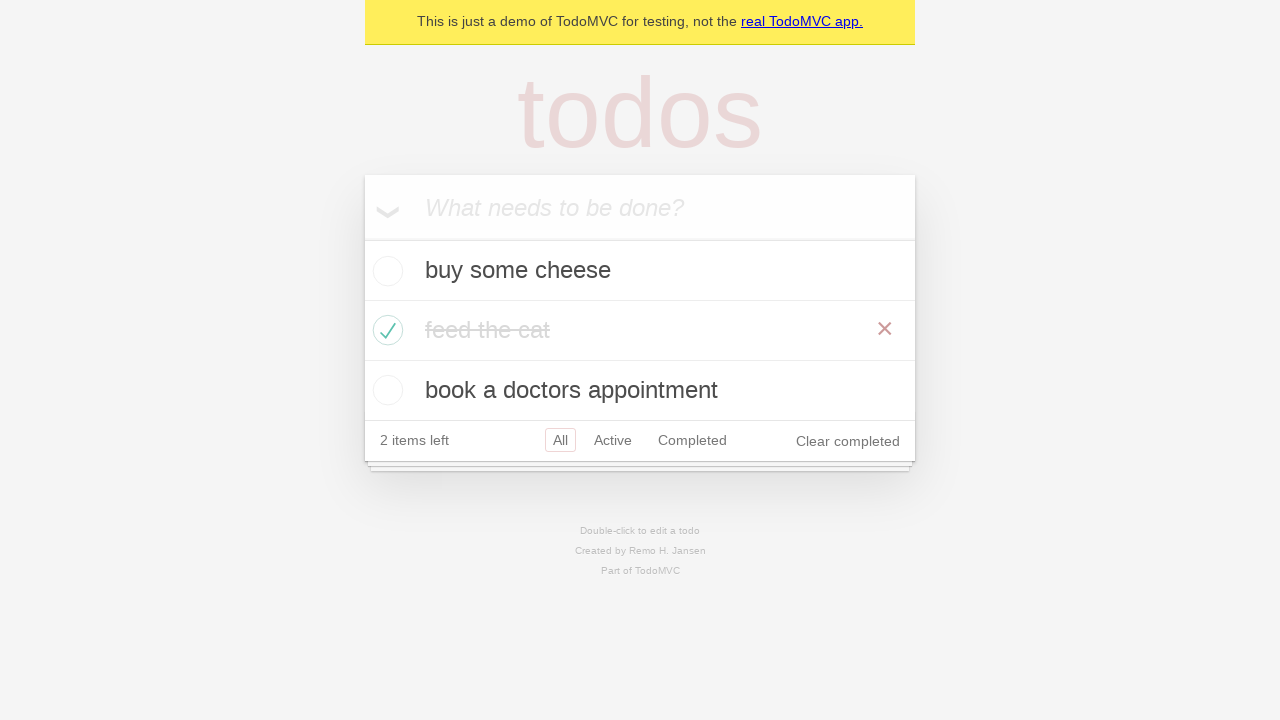

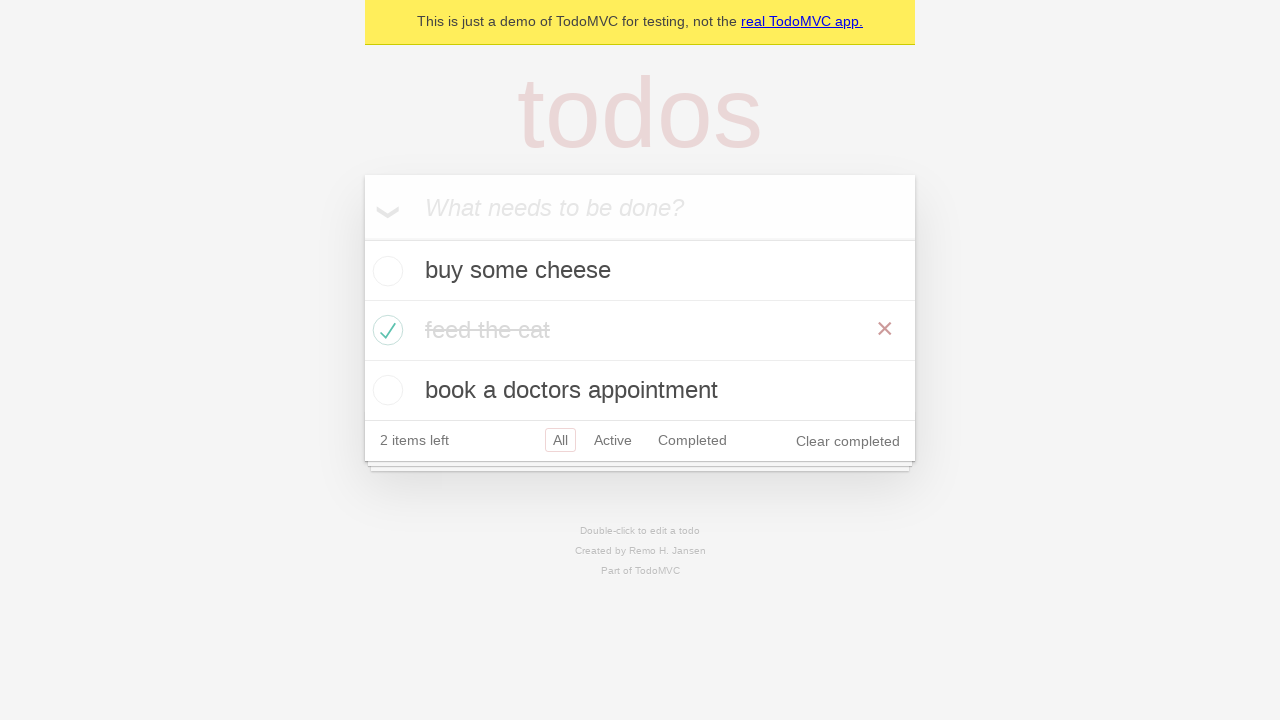